Tests various dropdown interactions including static dropdown selection, passenger count increment, dynamic origin/destination dropdowns, calendar selection, auto-suggestive dropdown with country selection, and checkbox handling on a flight booking practice page.

Starting URL: https://rahulshettyacademy.com/dropdownsPractise

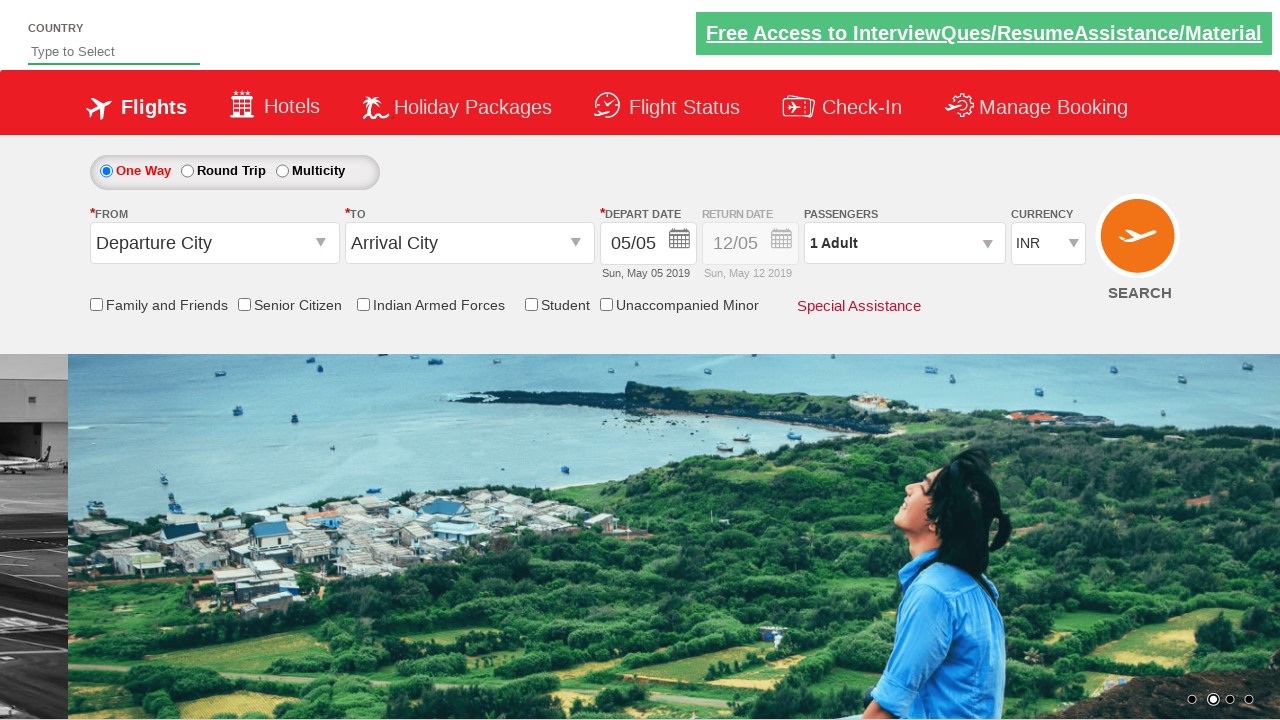

Selected currency dropdown option at index 2 on #ctl00_mainContent_DropDownListCurrency
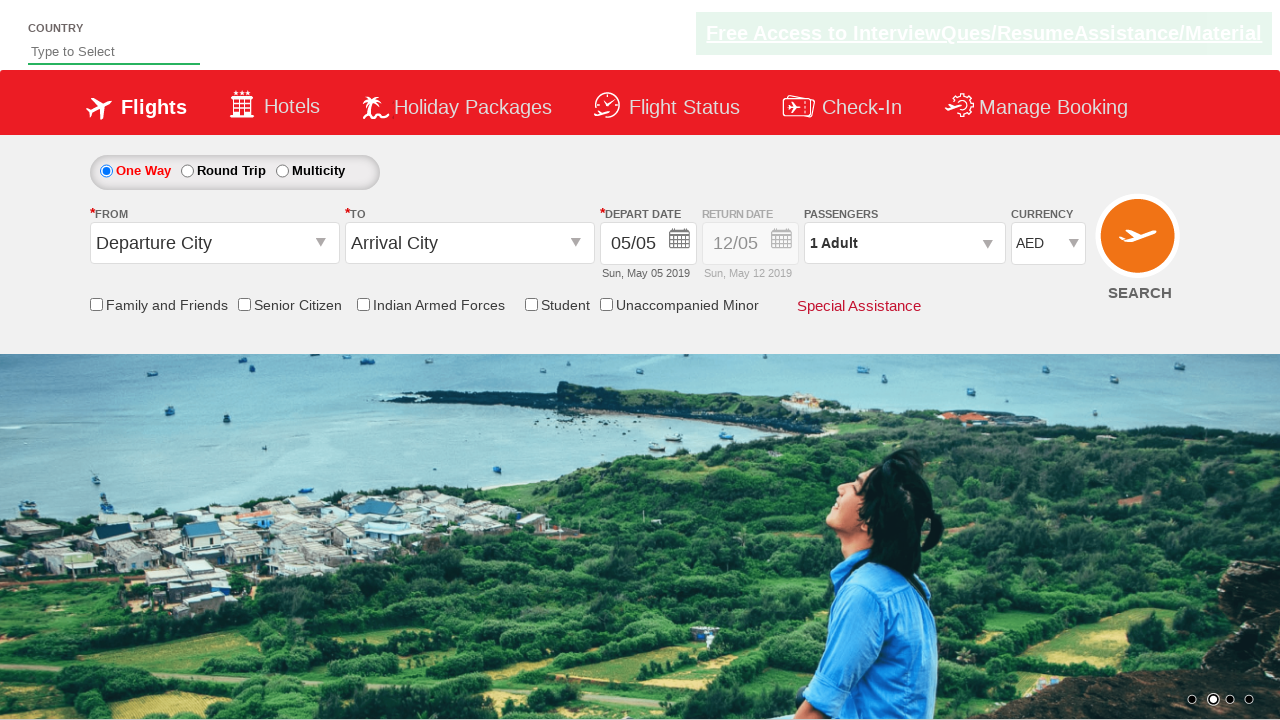

Clicked on passenger info dropdown at (904, 243) on #divpaxinfo
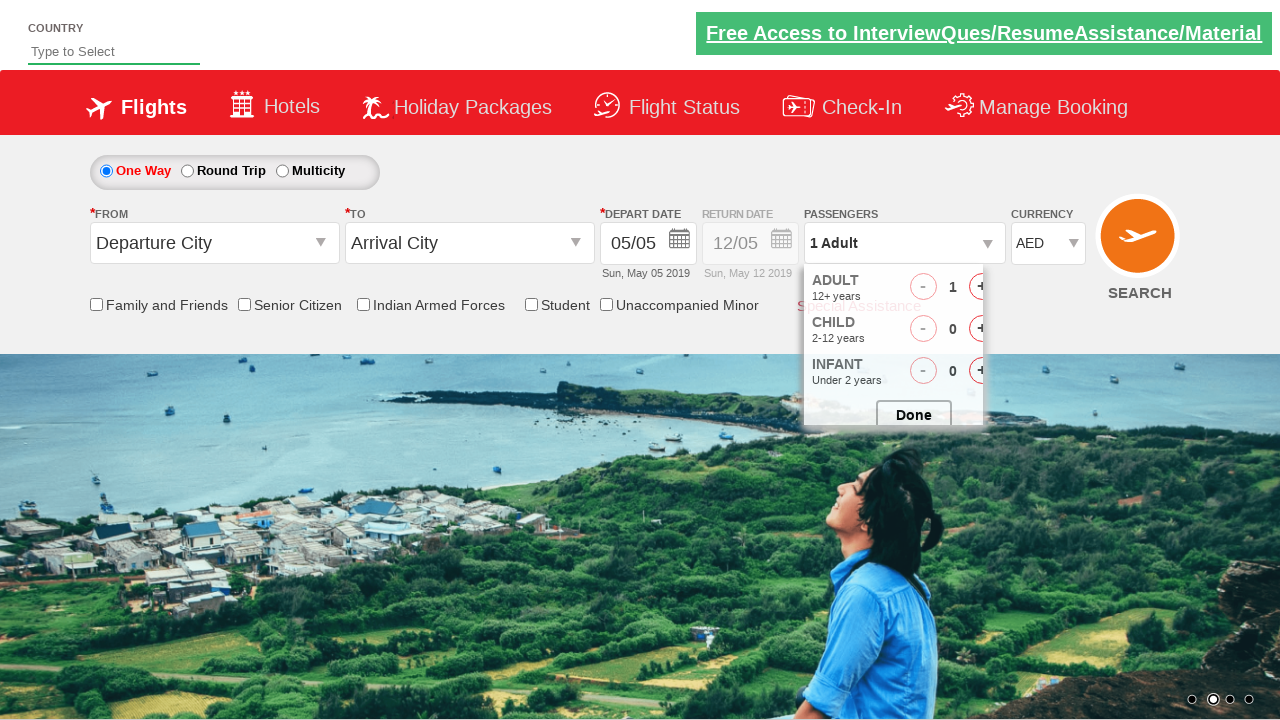

Waited for dropdown to fully load
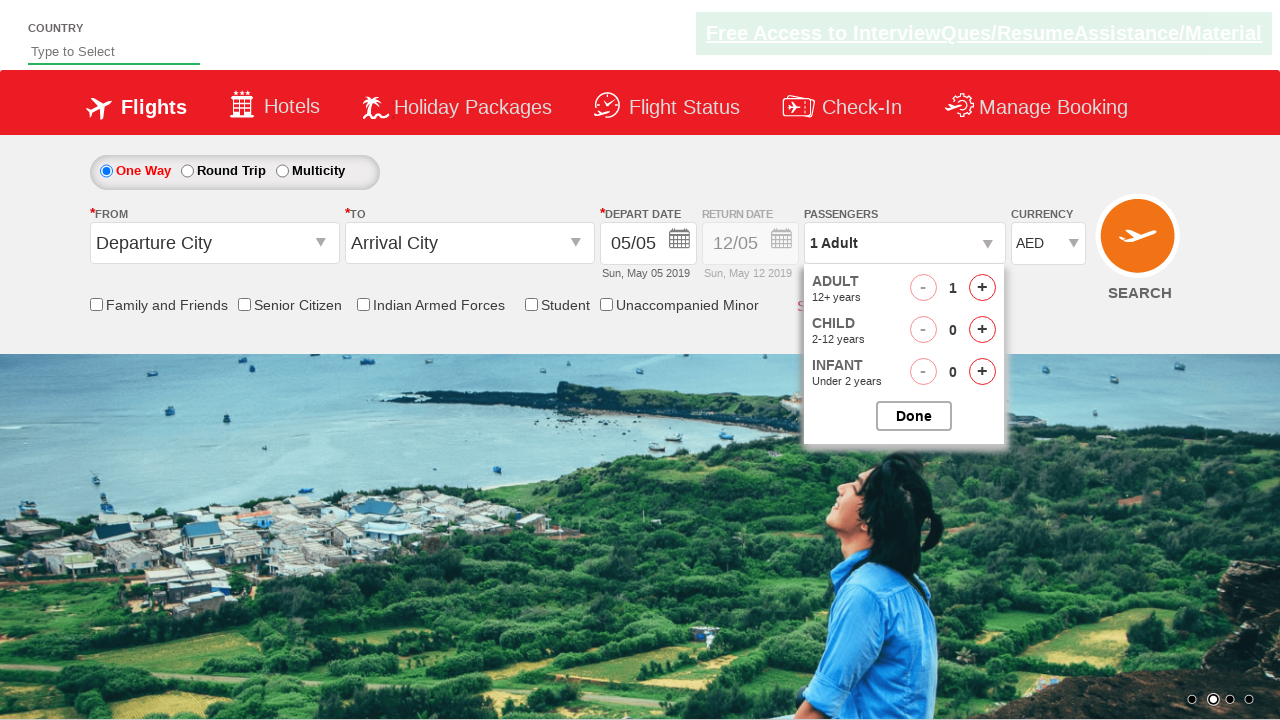

Incremented adult passenger count (iteration 1/4) at (982, 288) on #hrefIncAdt
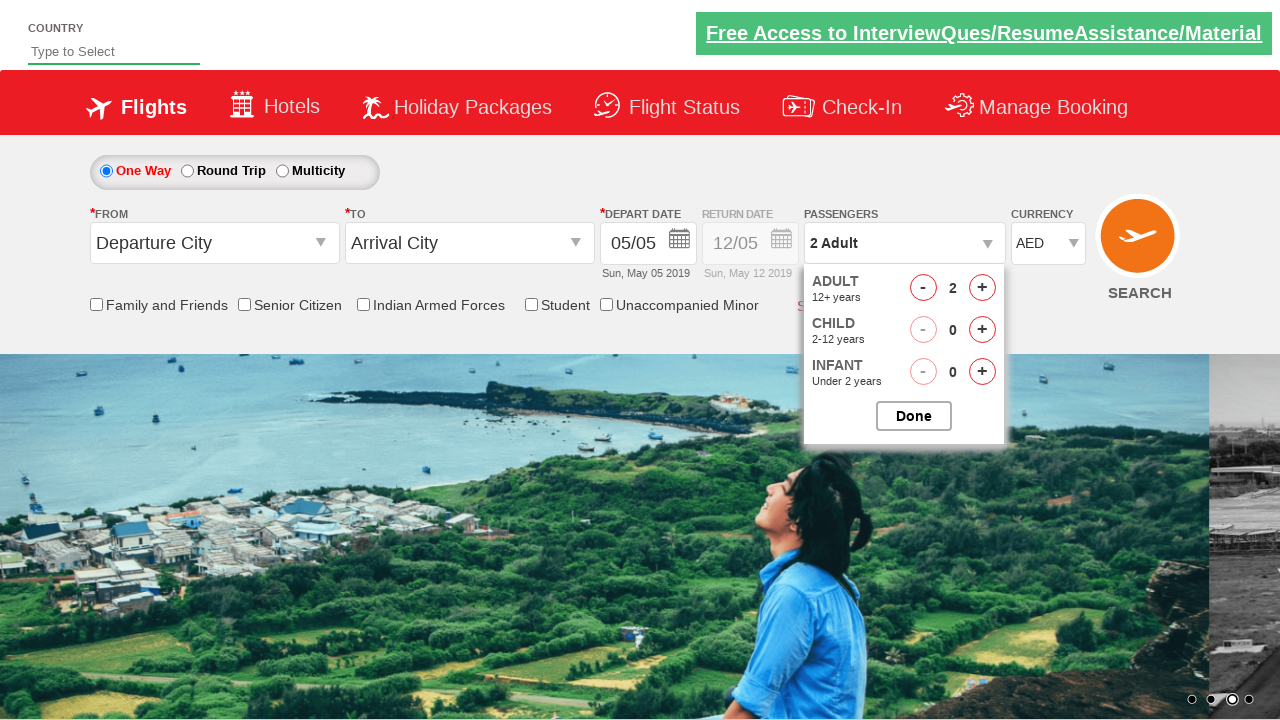

Incremented adult passenger count (iteration 2/4) at (982, 288) on #hrefIncAdt
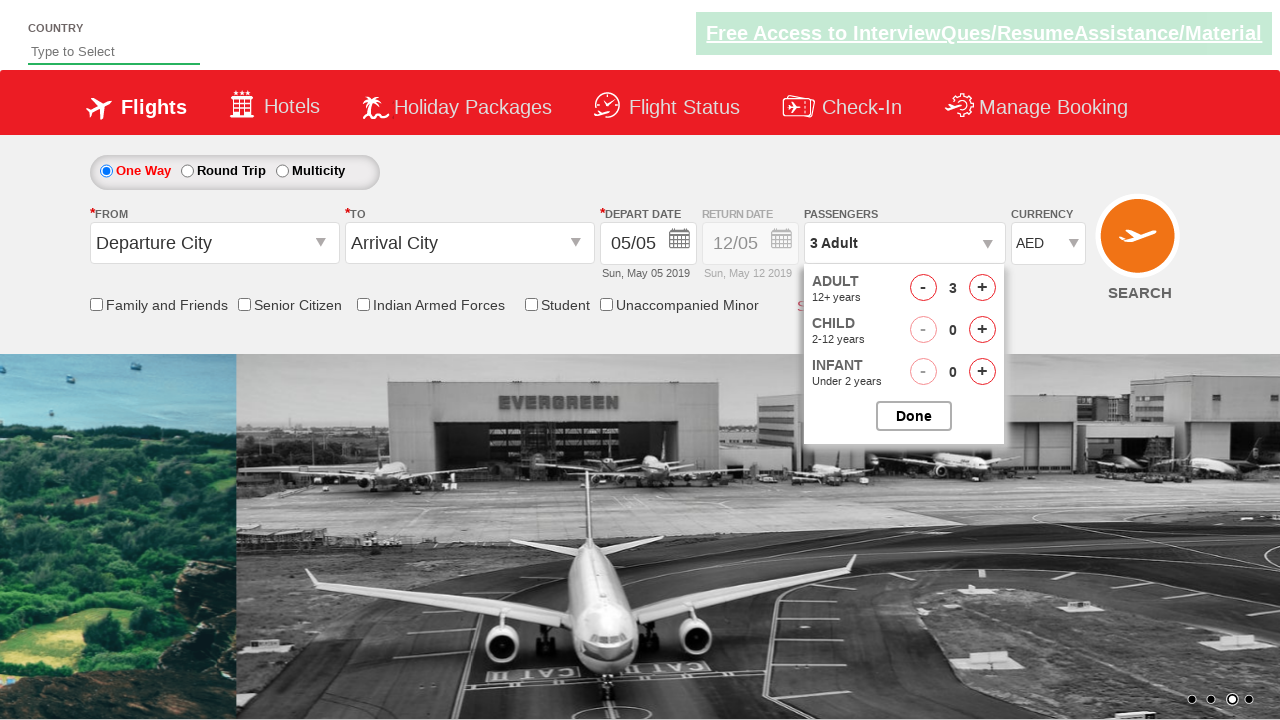

Incremented adult passenger count (iteration 3/4) at (982, 288) on #hrefIncAdt
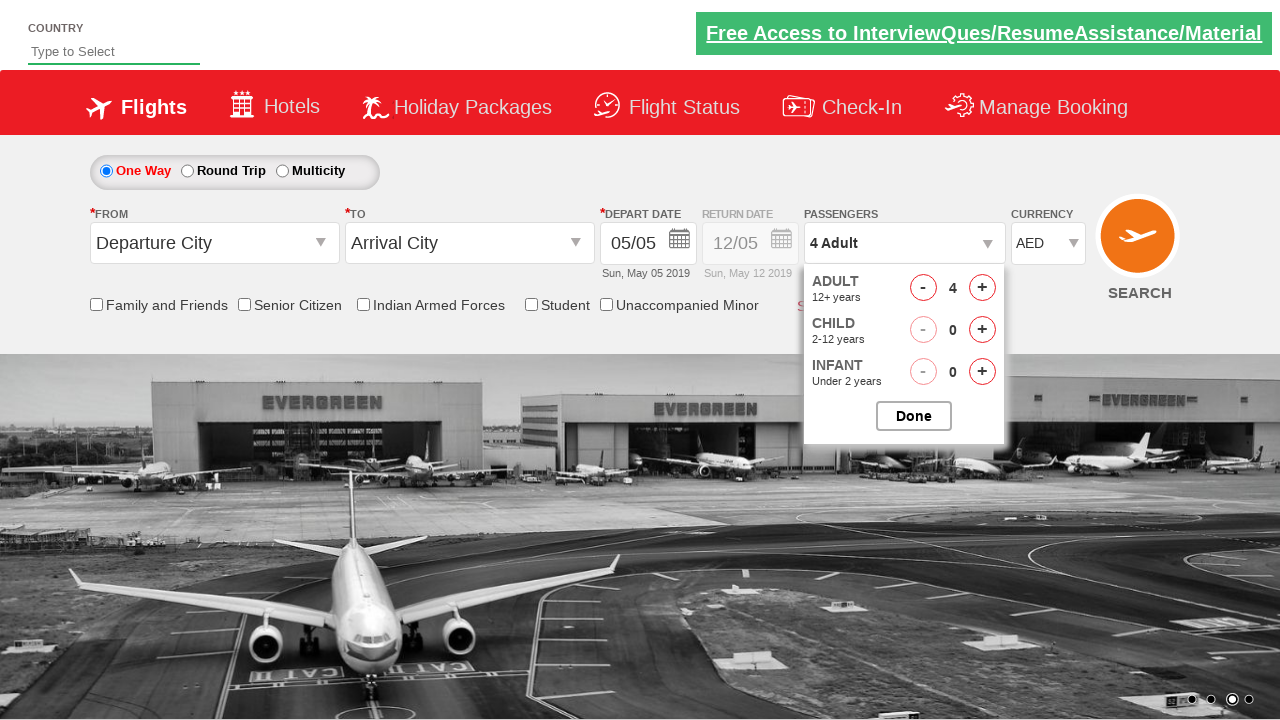

Incremented adult passenger count (iteration 4/4) at (982, 288) on #hrefIncAdt
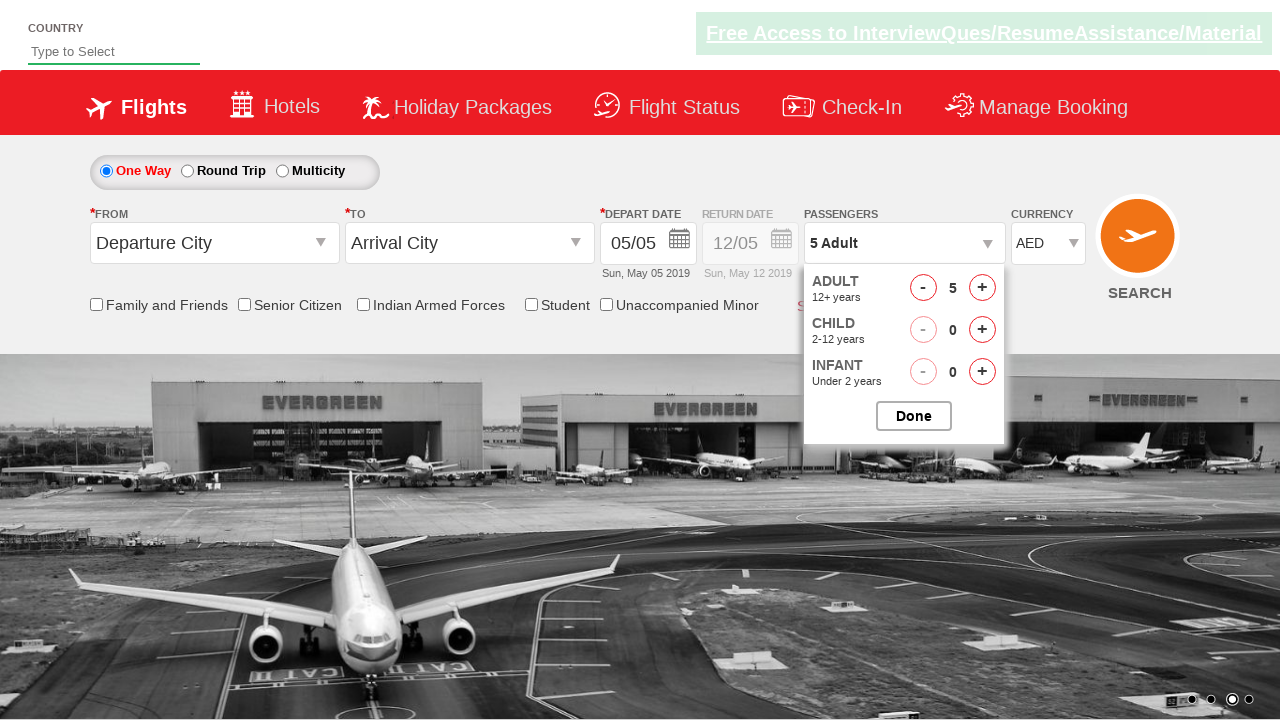

Clicked on origin station dropdown at (214, 243) on #ctl00_mainContent_ddl_originStation1_CTXT
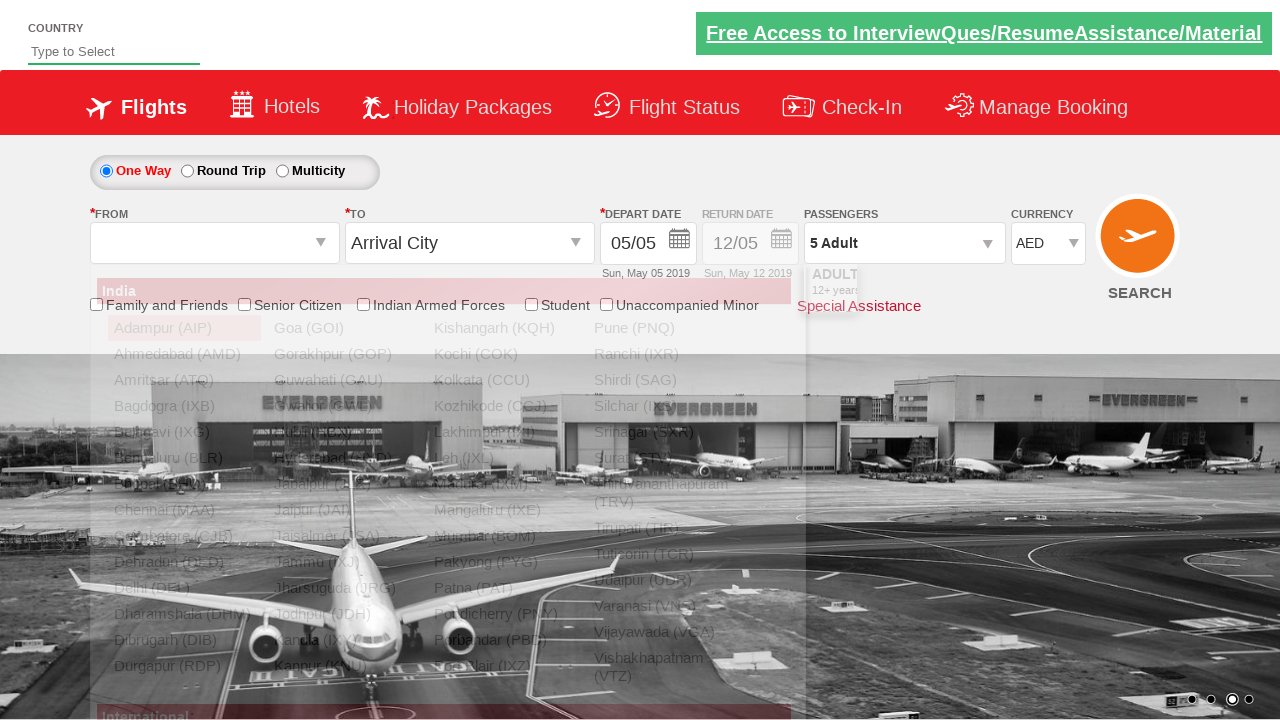

Selected Bangalore (BLR) as origin station at (184, 458) on xpath=//a[@value='BLR']
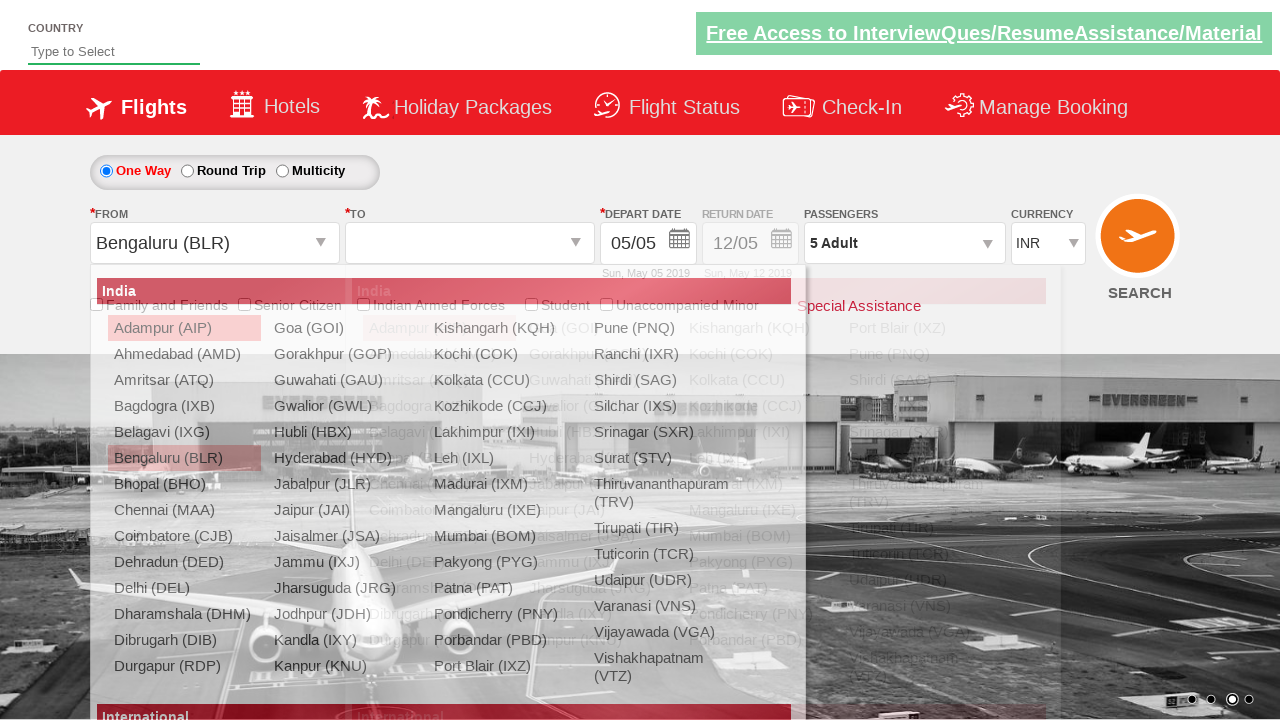

Waited for origin selection to process
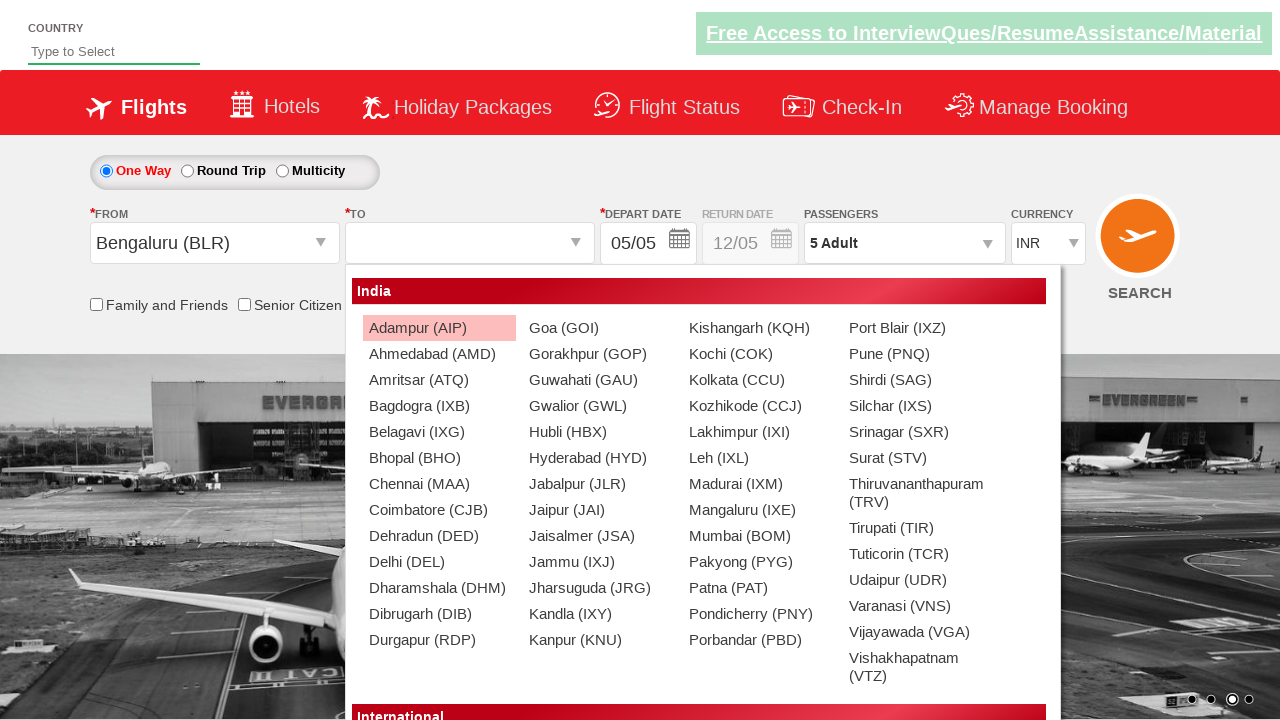

Selected Chennai (MAA) as destination station at (439, 484) on xpath=//div[@id='ctl00_mainContent_ddl_destinationStation1_CTNR']//a[@value='MAA
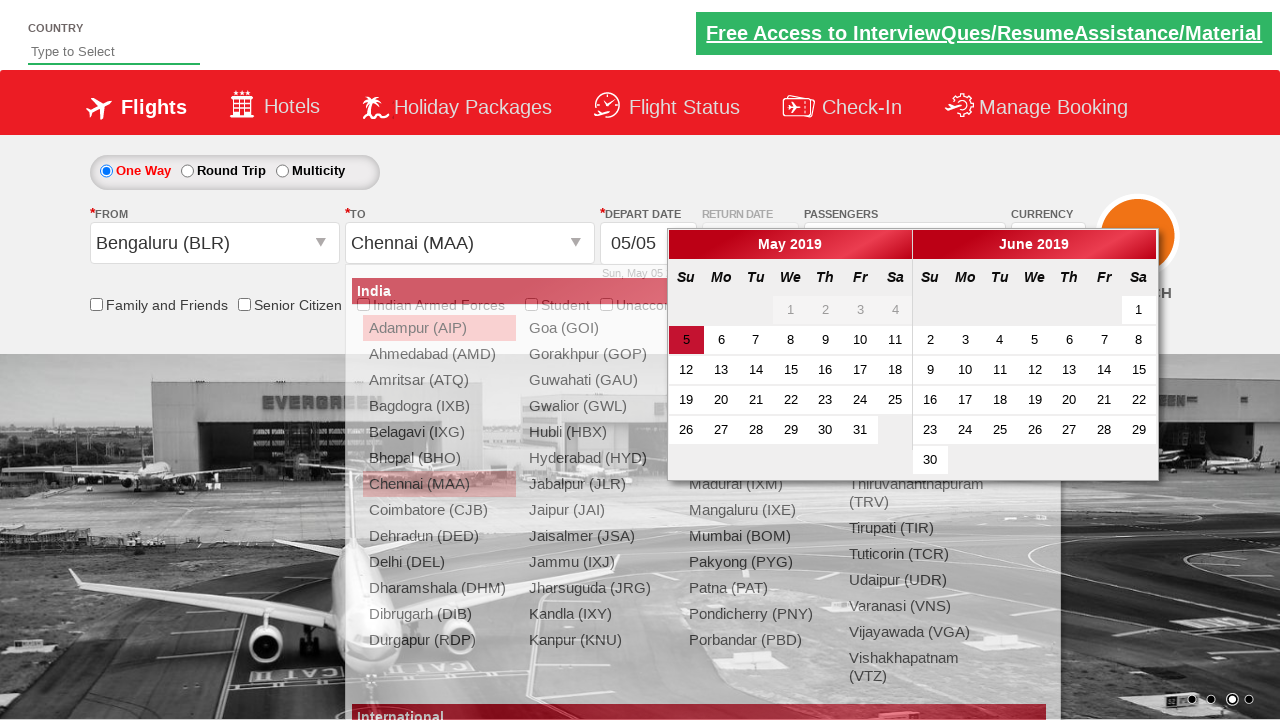

Waited for destination selection to process
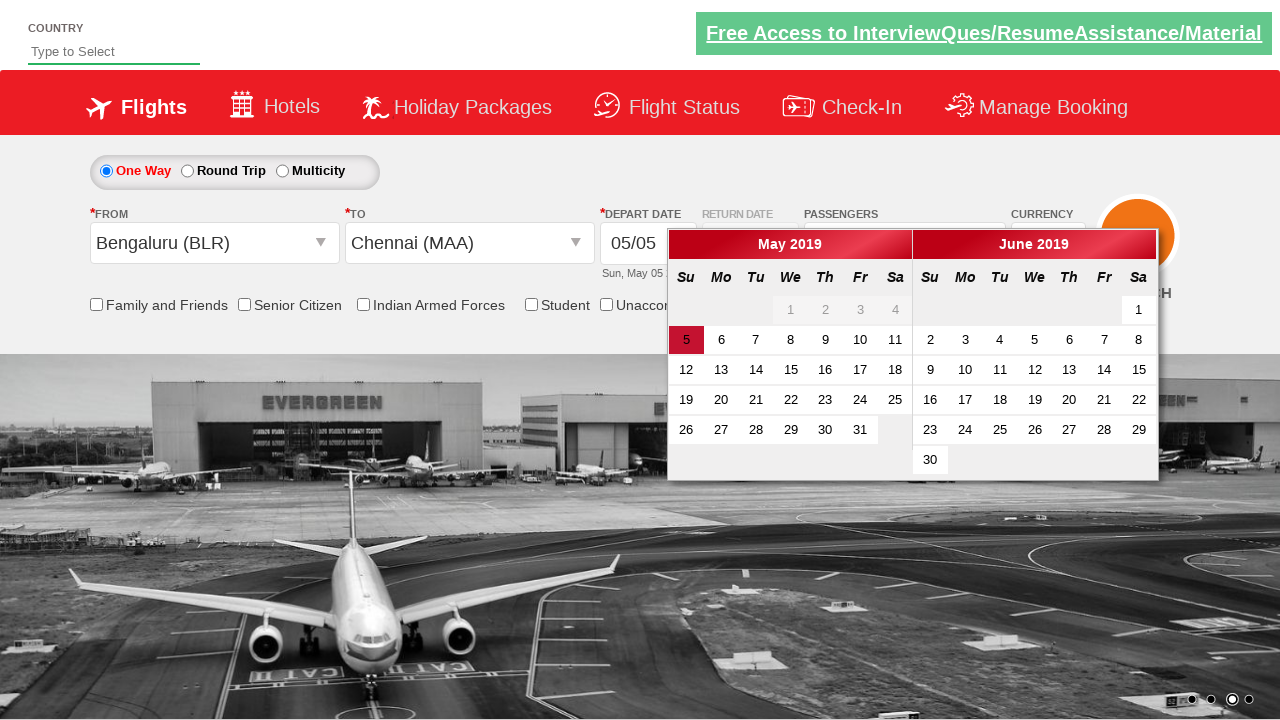

Selected active date from calendar at (686, 340) on a.ui-state-default.ui-state-active
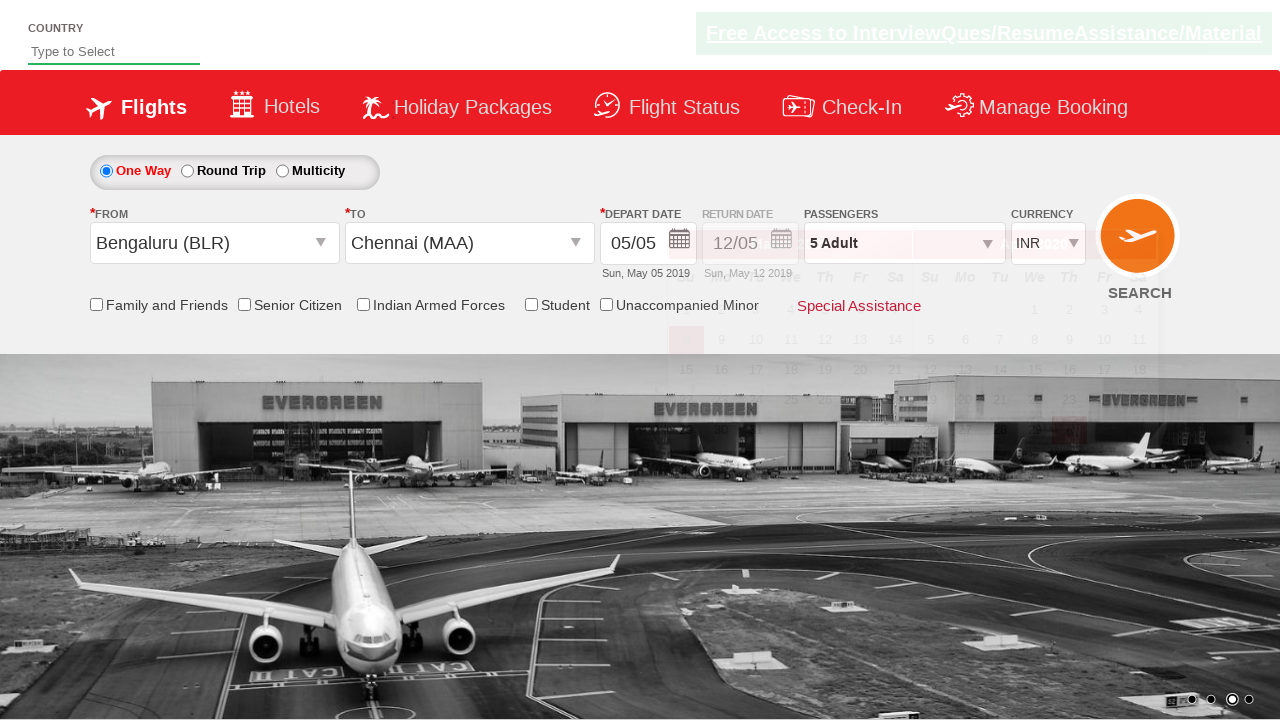

Typed 'ind' into auto-suggestive dropdown field on #autosuggest
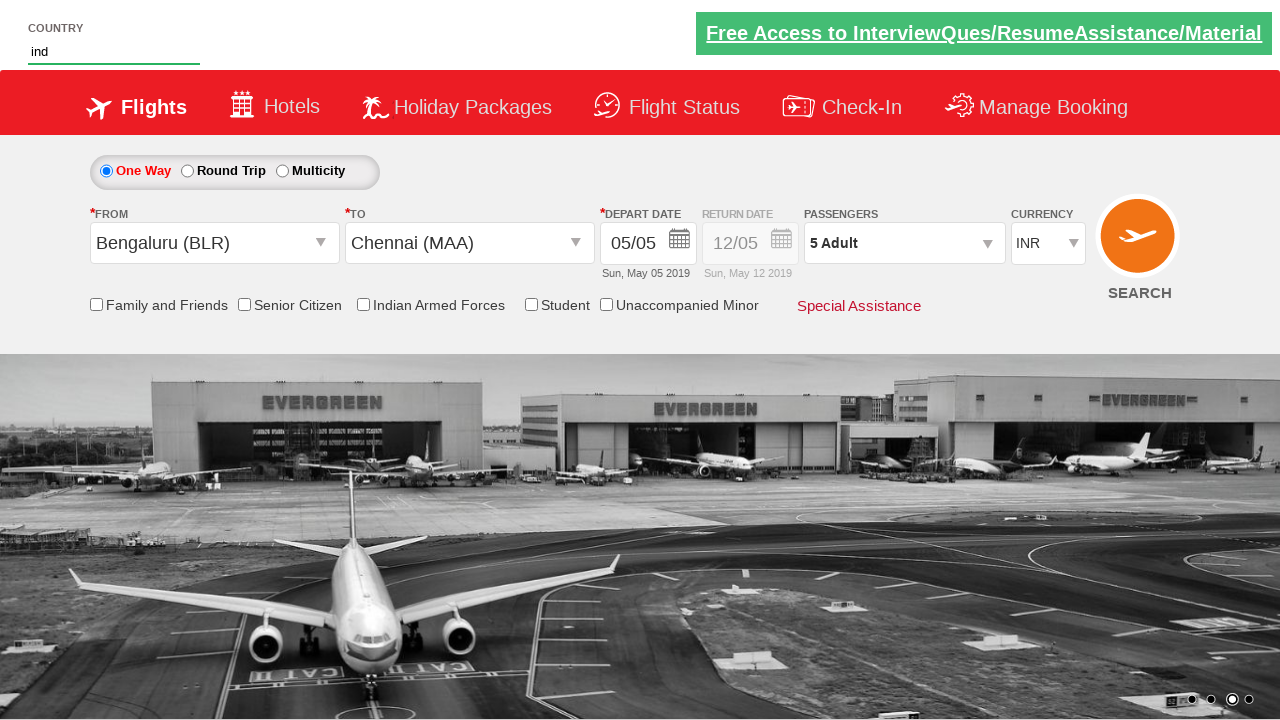

Waited for auto-suggestions to appear
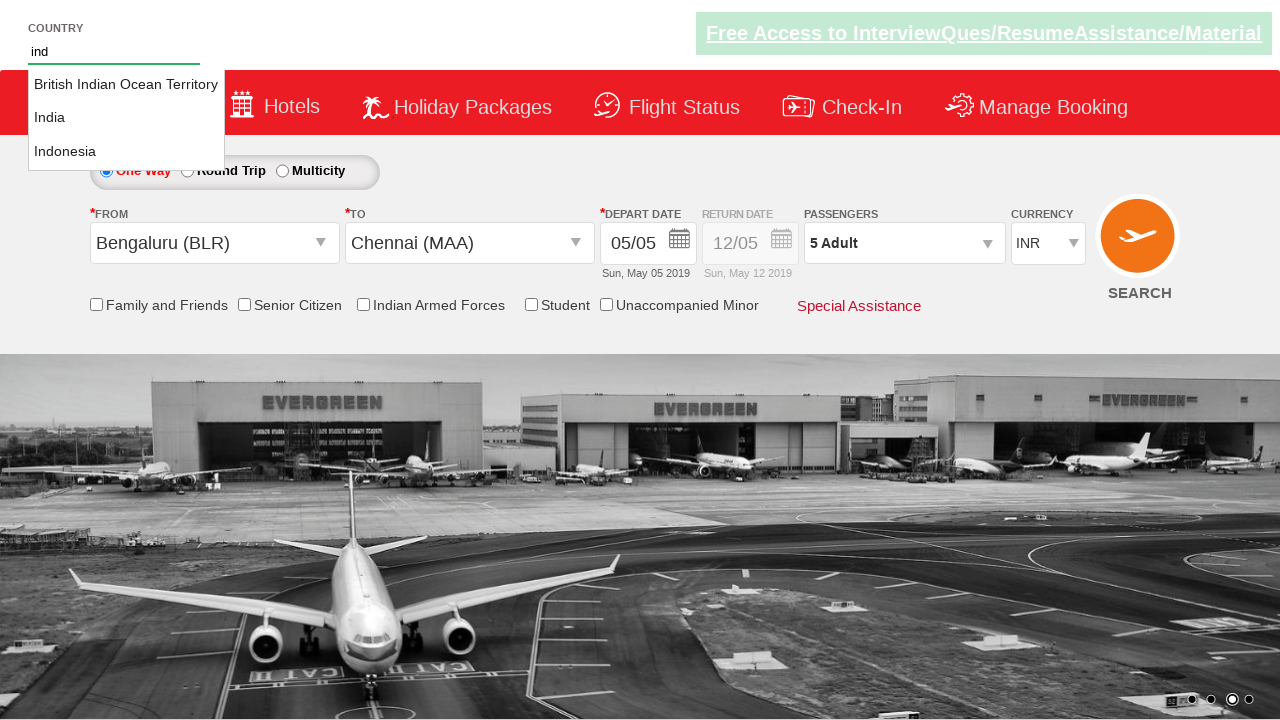

Selected 'India' from auto-suggestions at (126, 118) on xpath=//li[@class='ui-menu-item'] >> nth=1
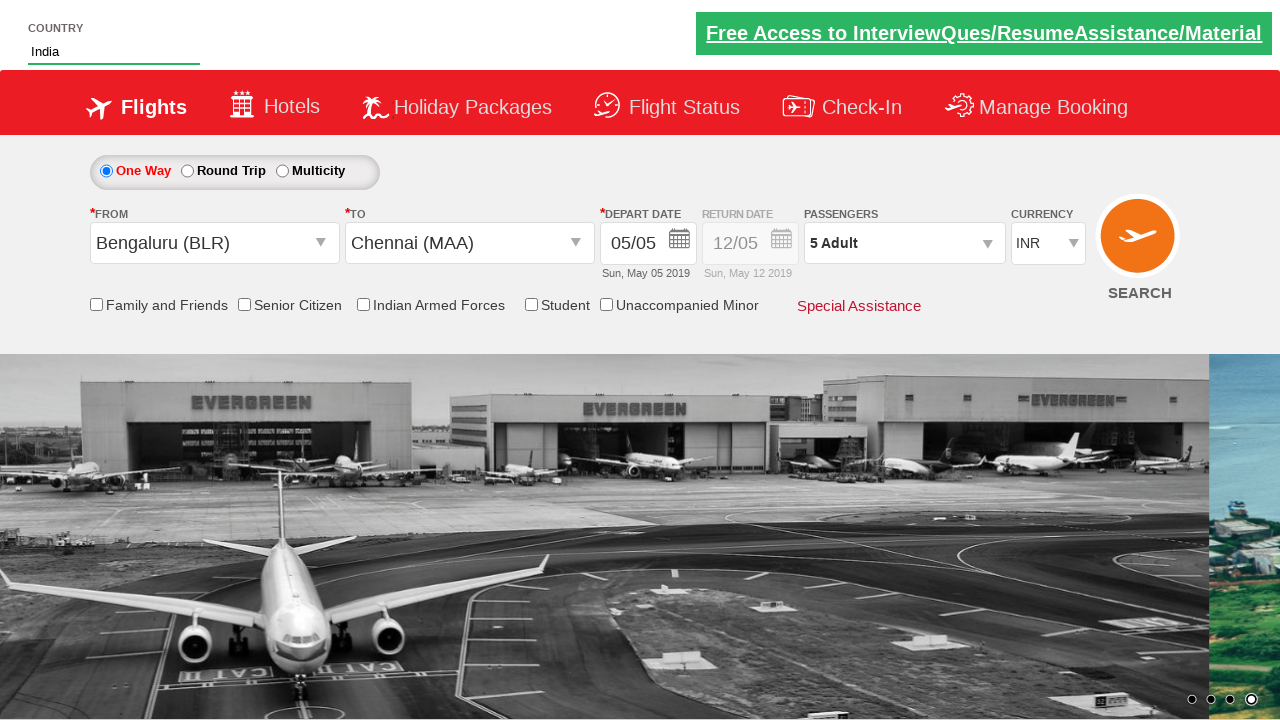

Clicked 'Family and Friends' checkbox at (166, 306) on xpath=//div[@id='discount-checkbox']//label >> nth=0
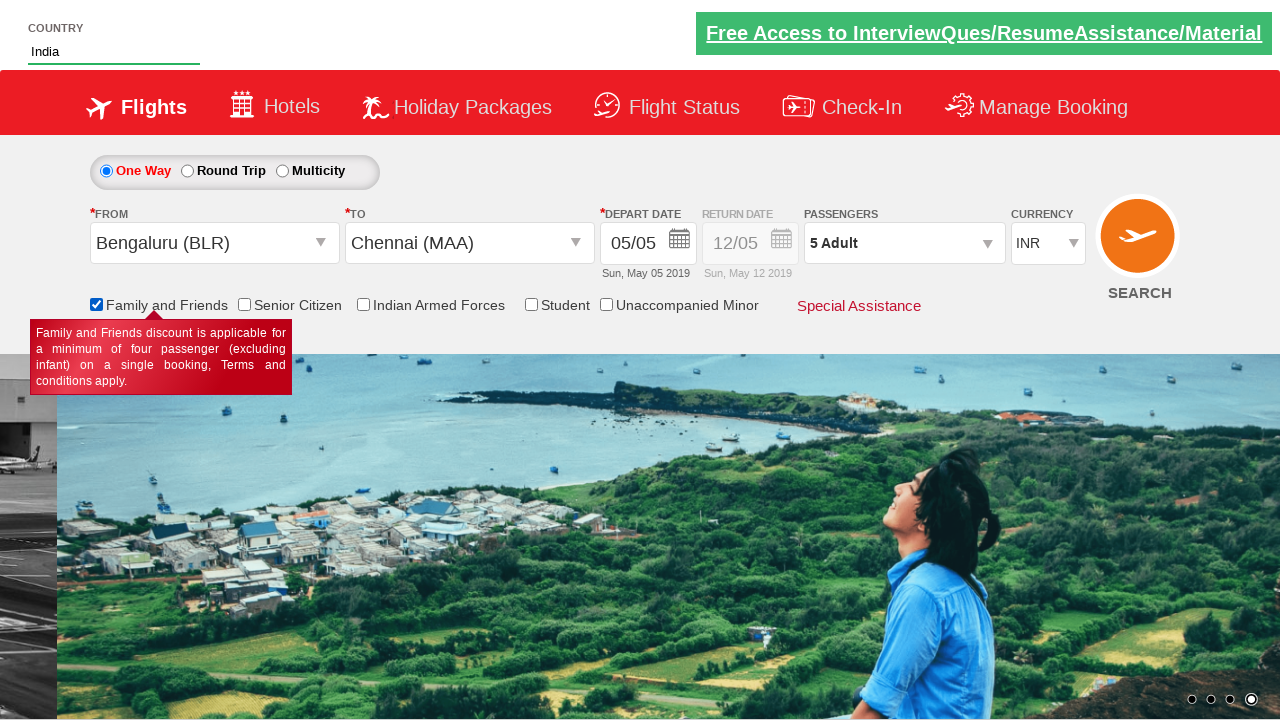

Waited for checkbox selection to process
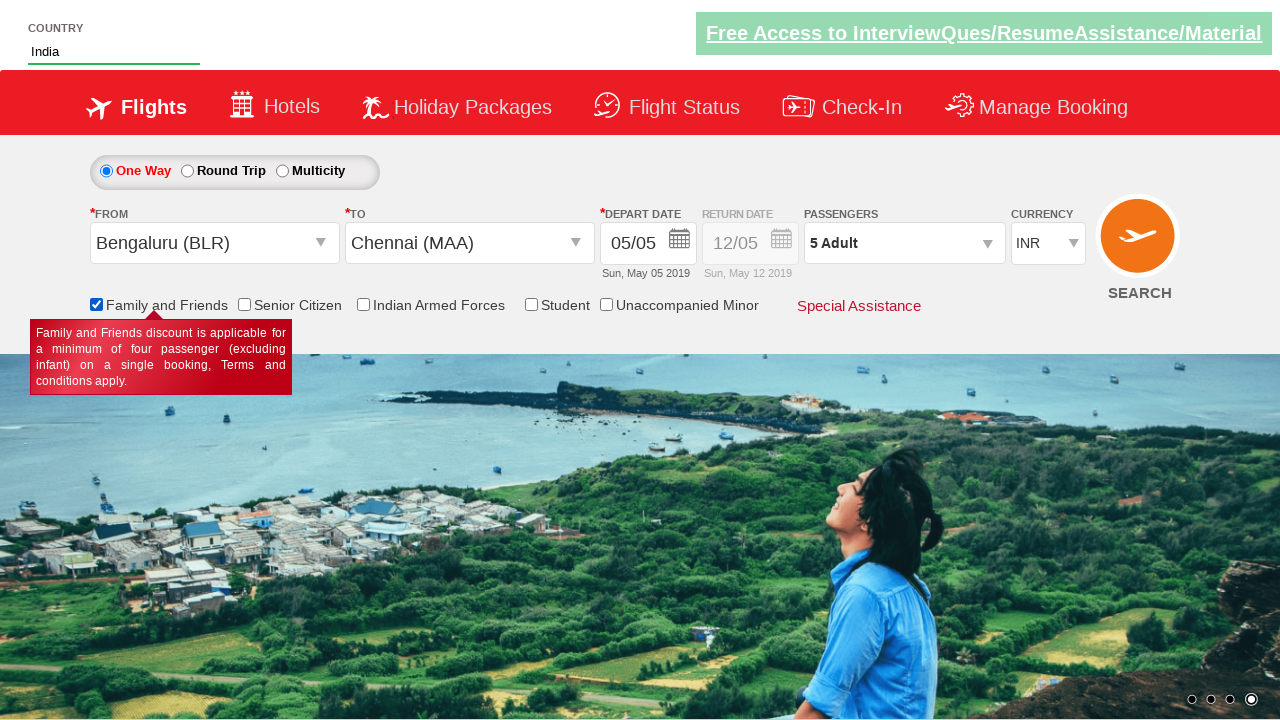

Clicked Search button to find flights at (1140, 245) on #ctl00_mainContent_btn_FindFlights
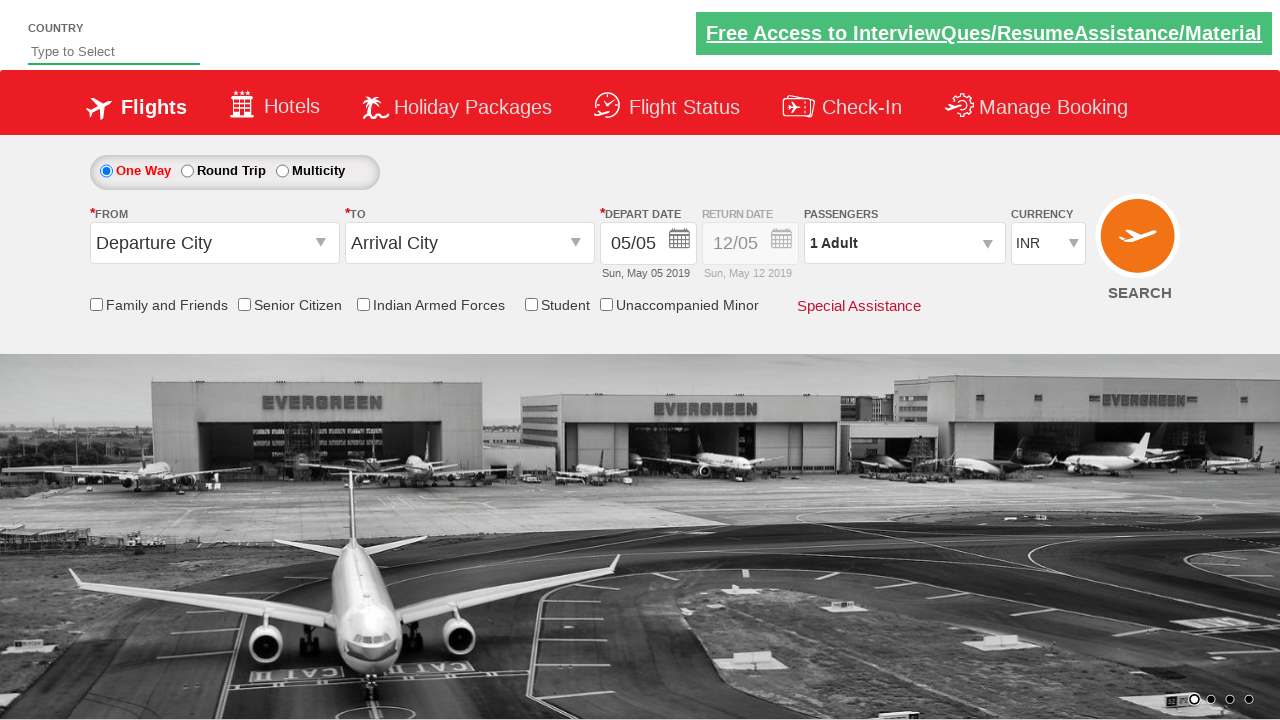

Set up dialog handler to accept alerts
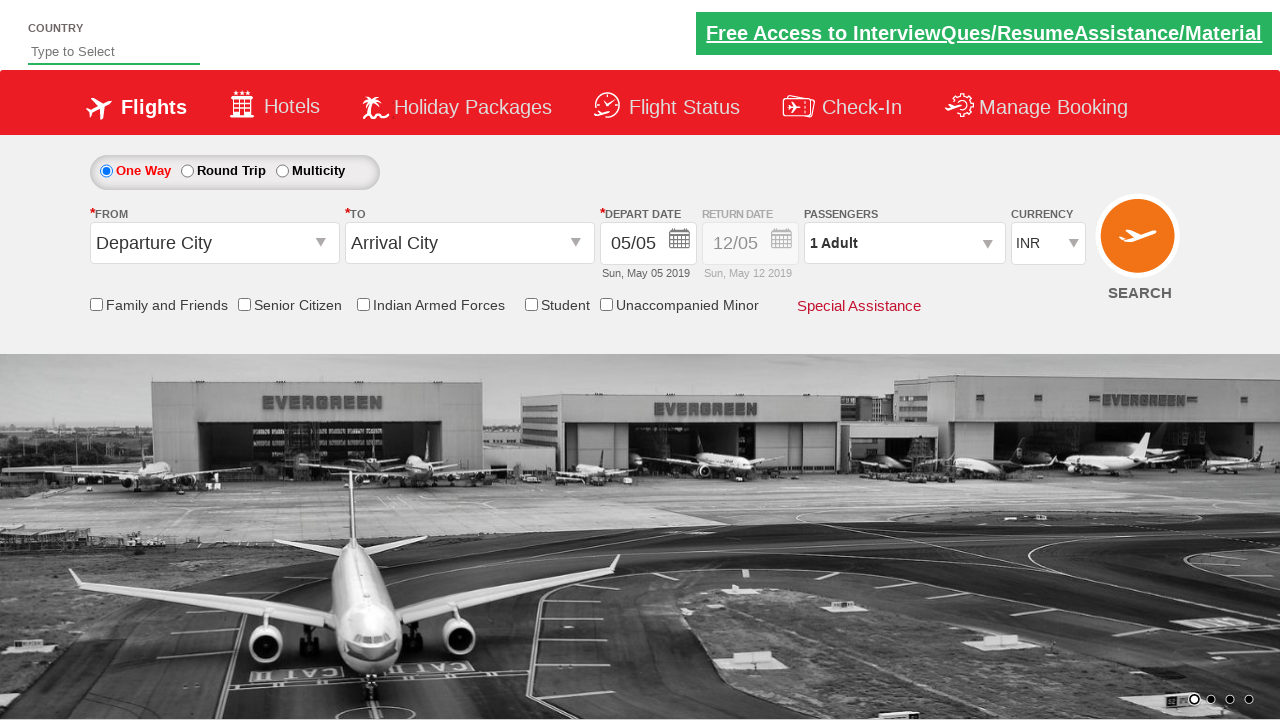

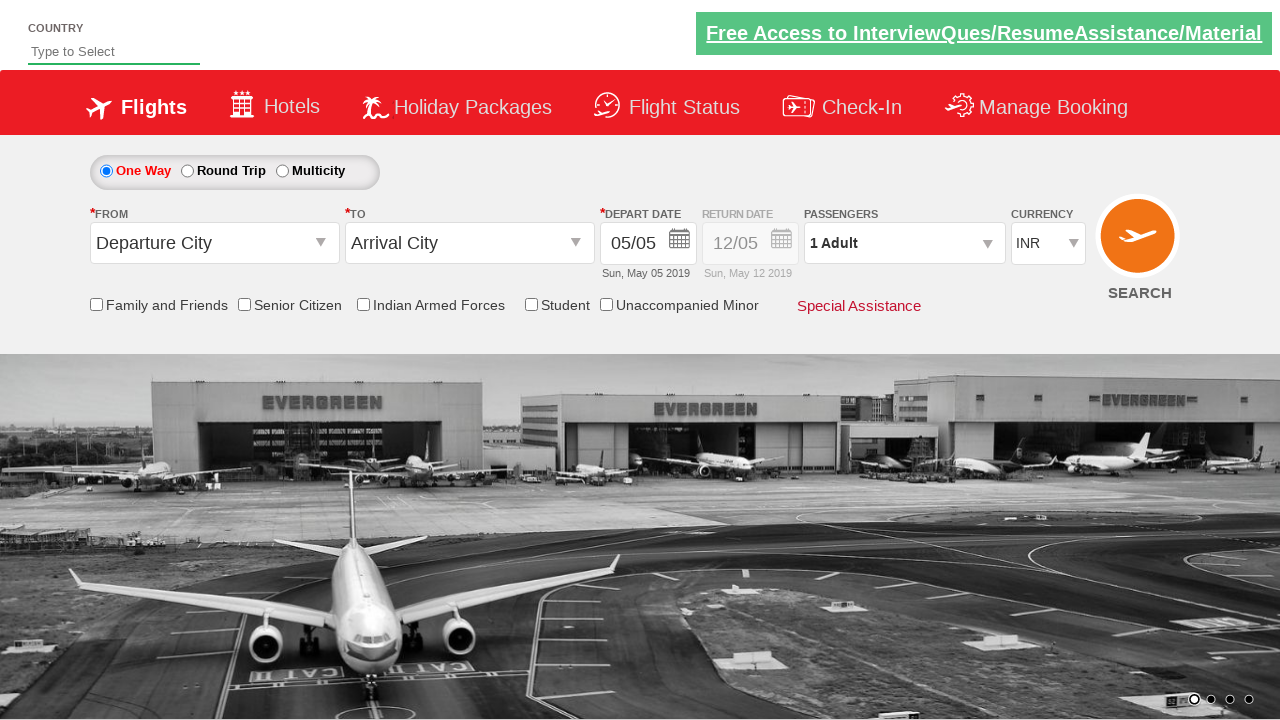